Tests opening a new browser tab via a link, verifying the new tab opens with the correct URL, then closing it

Starting URL: https://vinothqaacademy.com/multiple-windows/

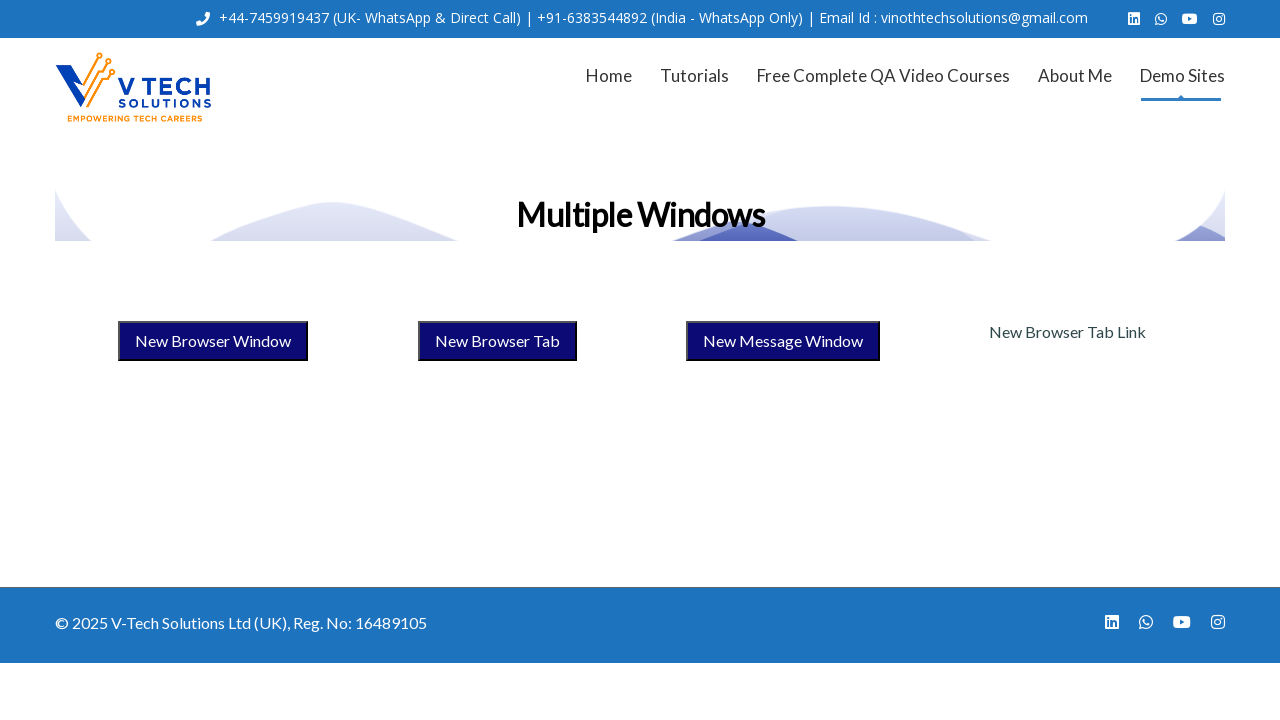

Clicked 'New Browser Tab Link' to open new tab at (1068, 331) on internal:role=link[name="New Browser Tab Link"i]
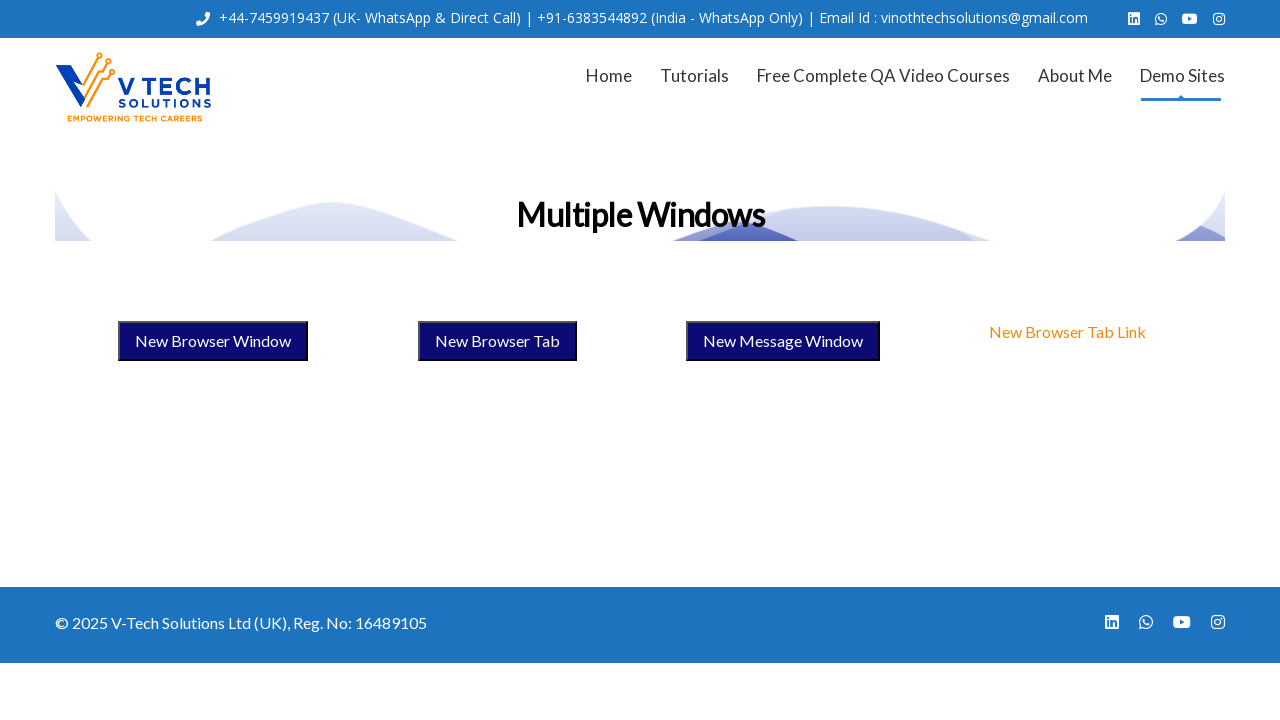

New tab opened and captured
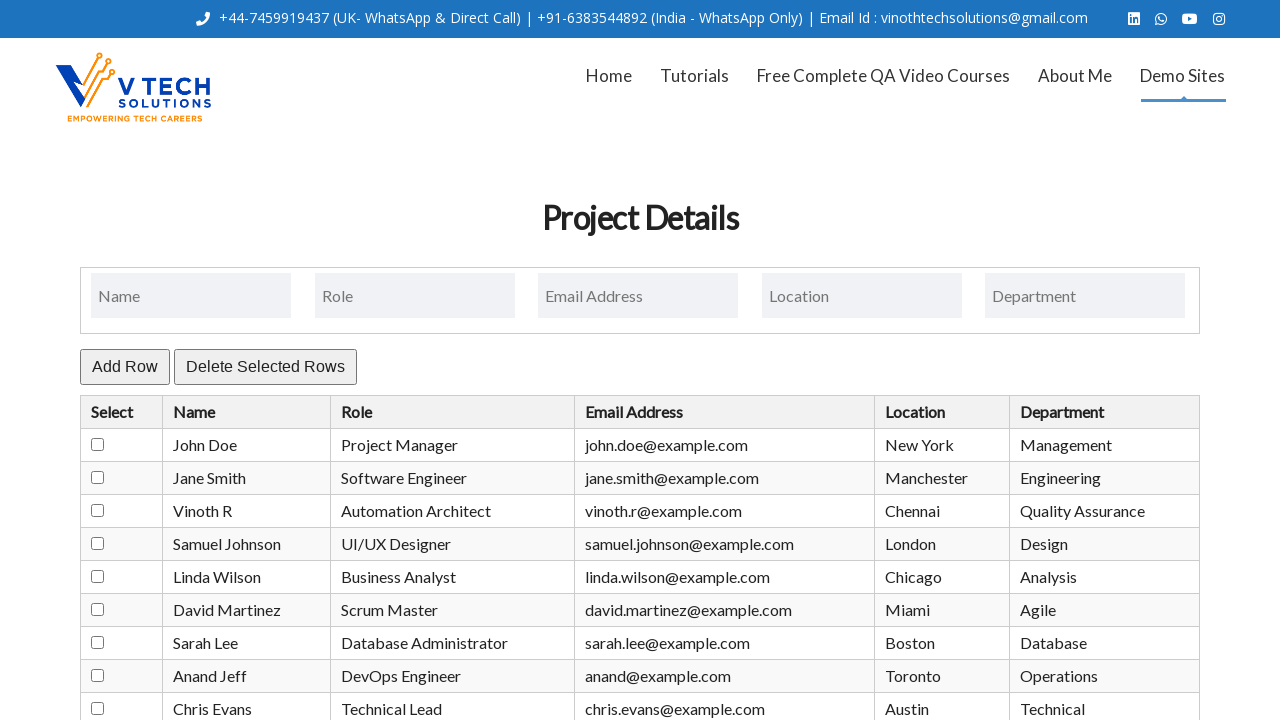

New tab page loaded completely
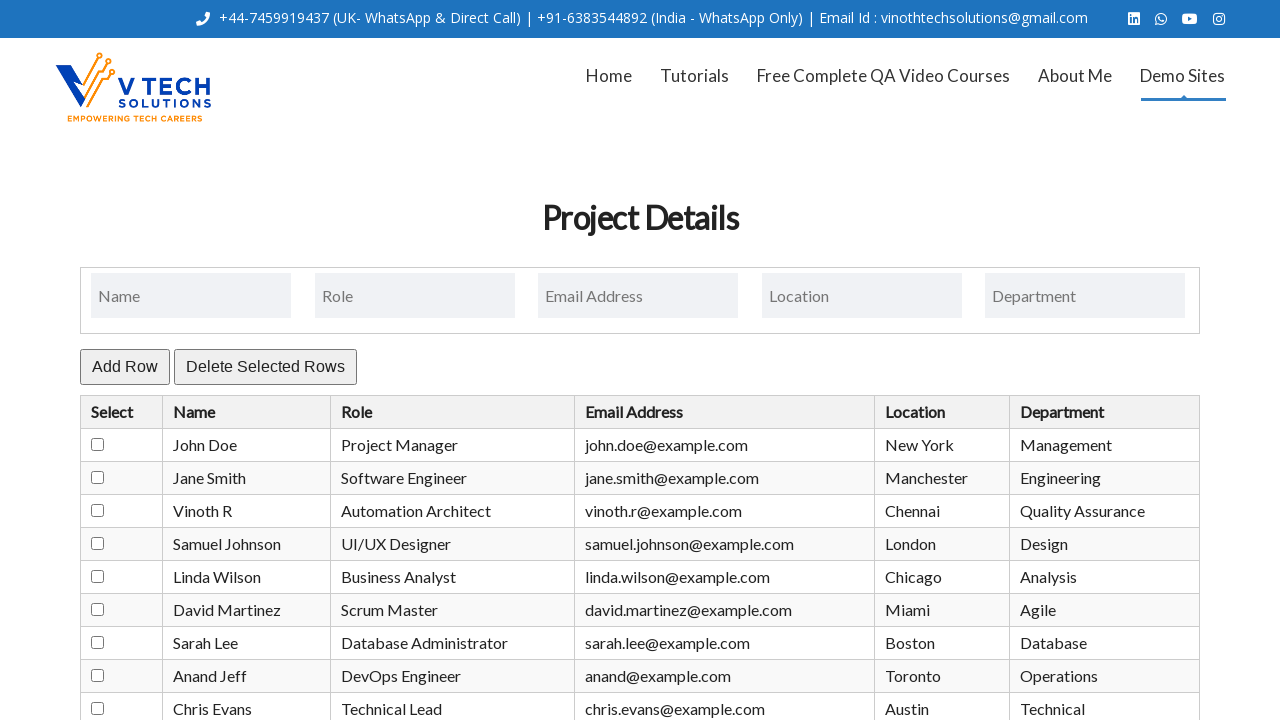

Verified new tab URL is https://vinothqaacademy.com/webtable/
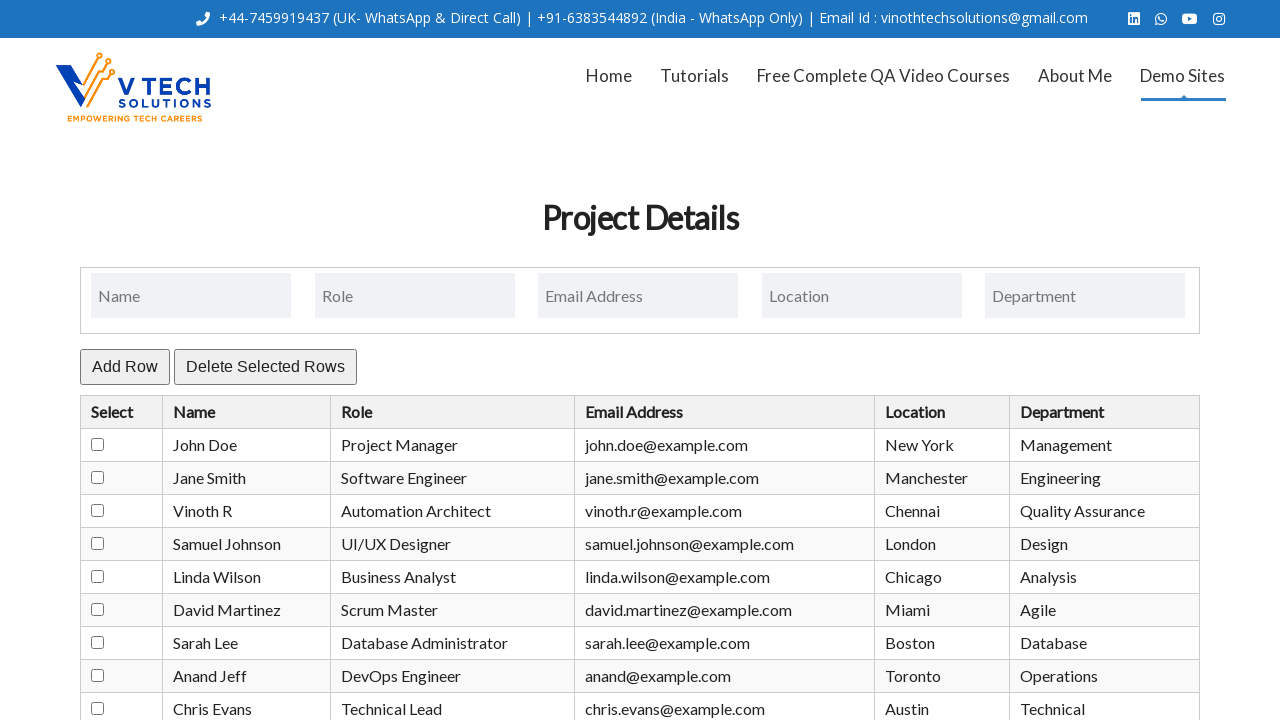

Closed new tab
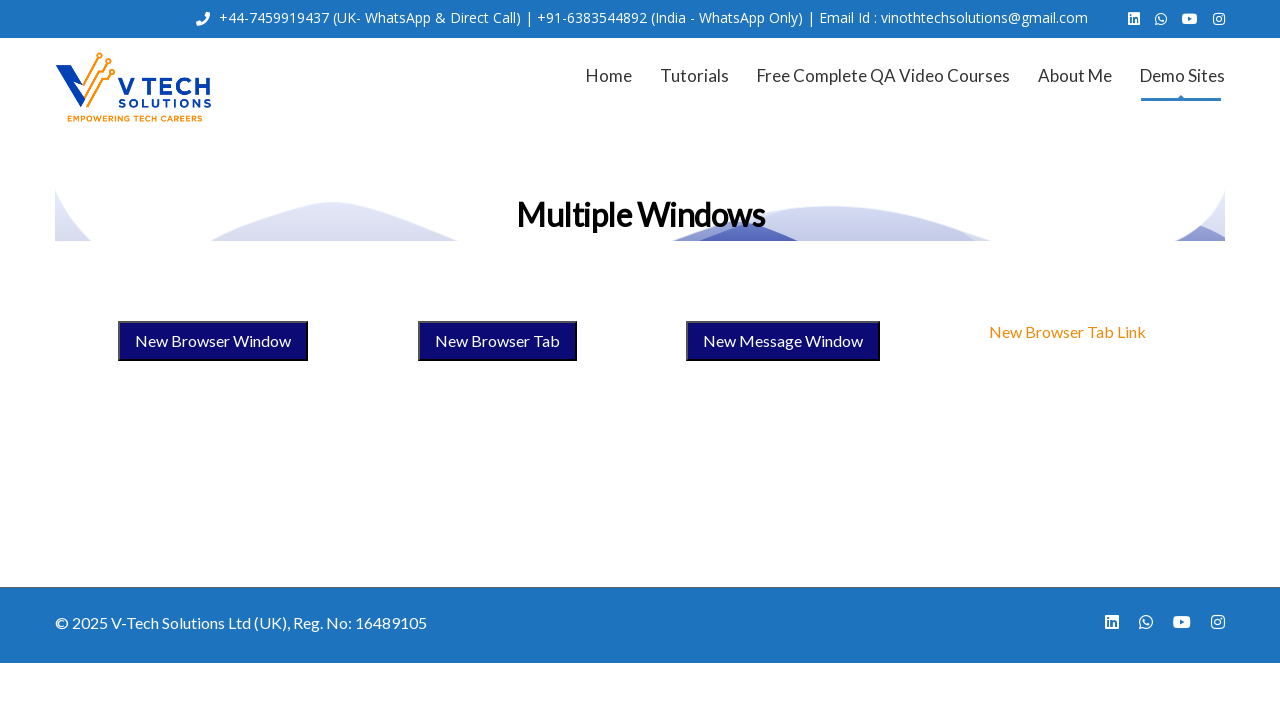

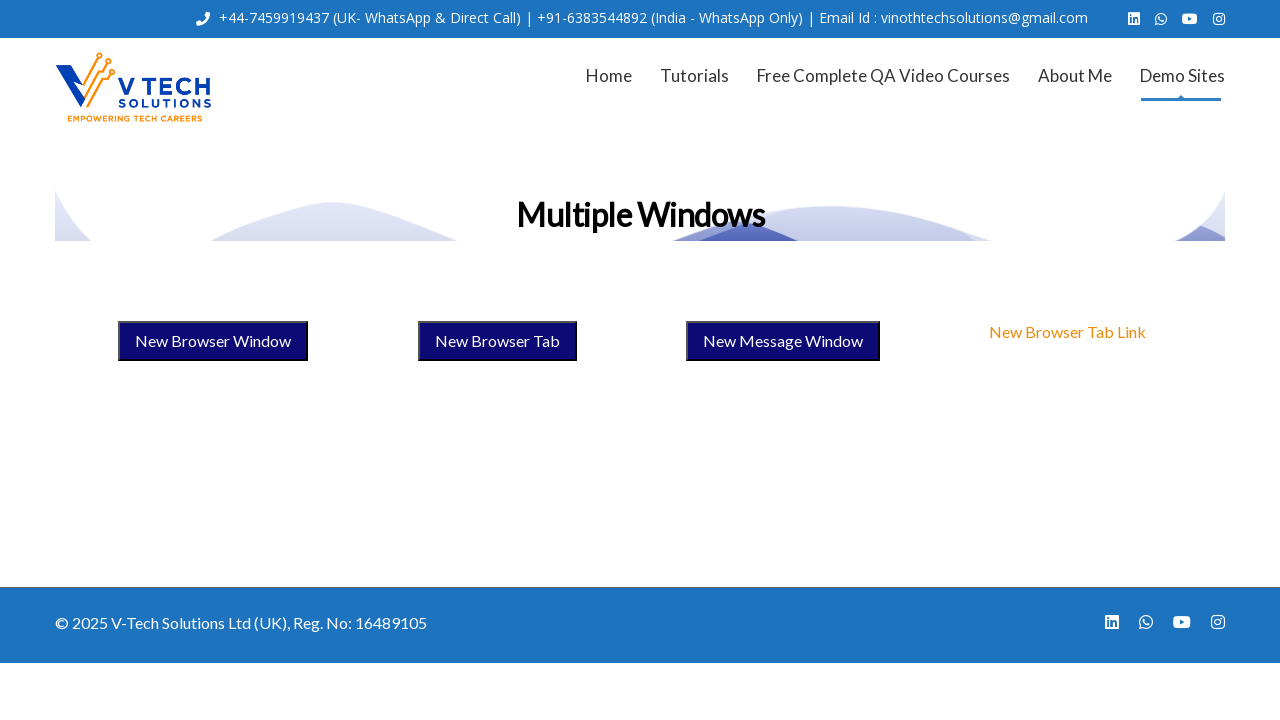